Navigates to the Honda 2 Wheelers India homepage to verify the page loads successfully

Starting URL: https://www.honda2wheelersindia.com/

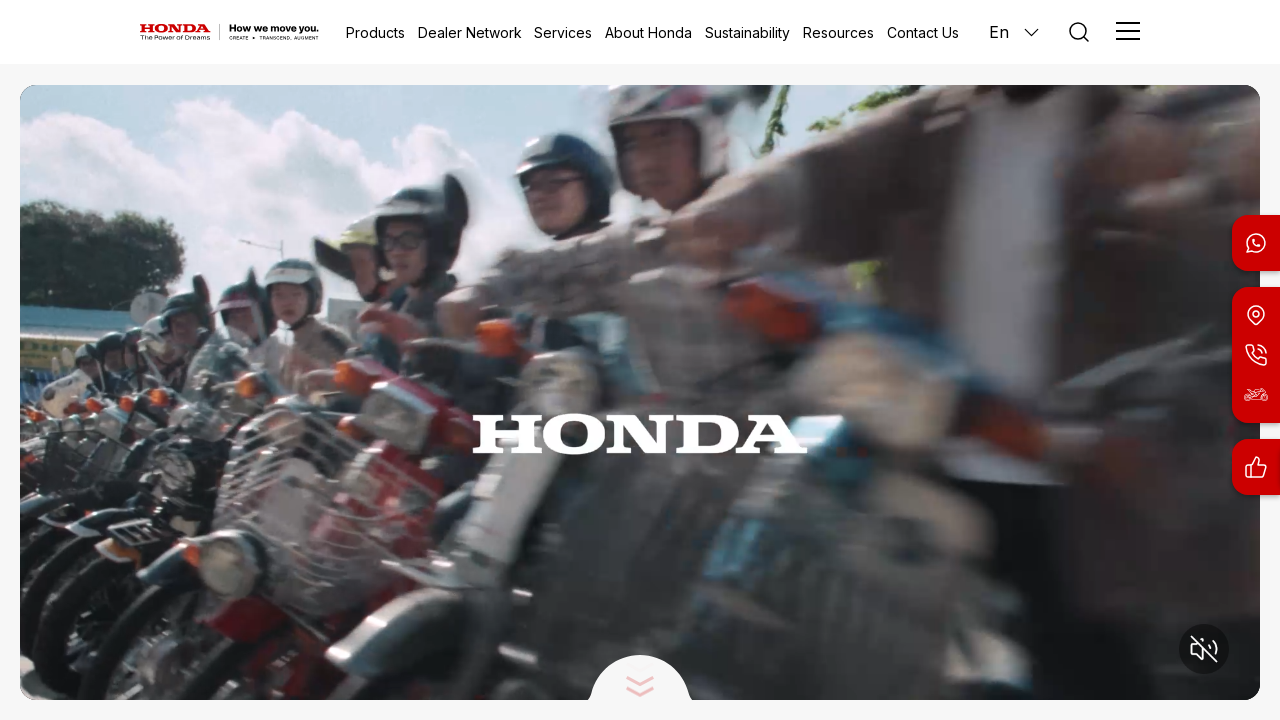

Waited for Honda 2 Wheelers India homepage to load (domcontentloaded state)
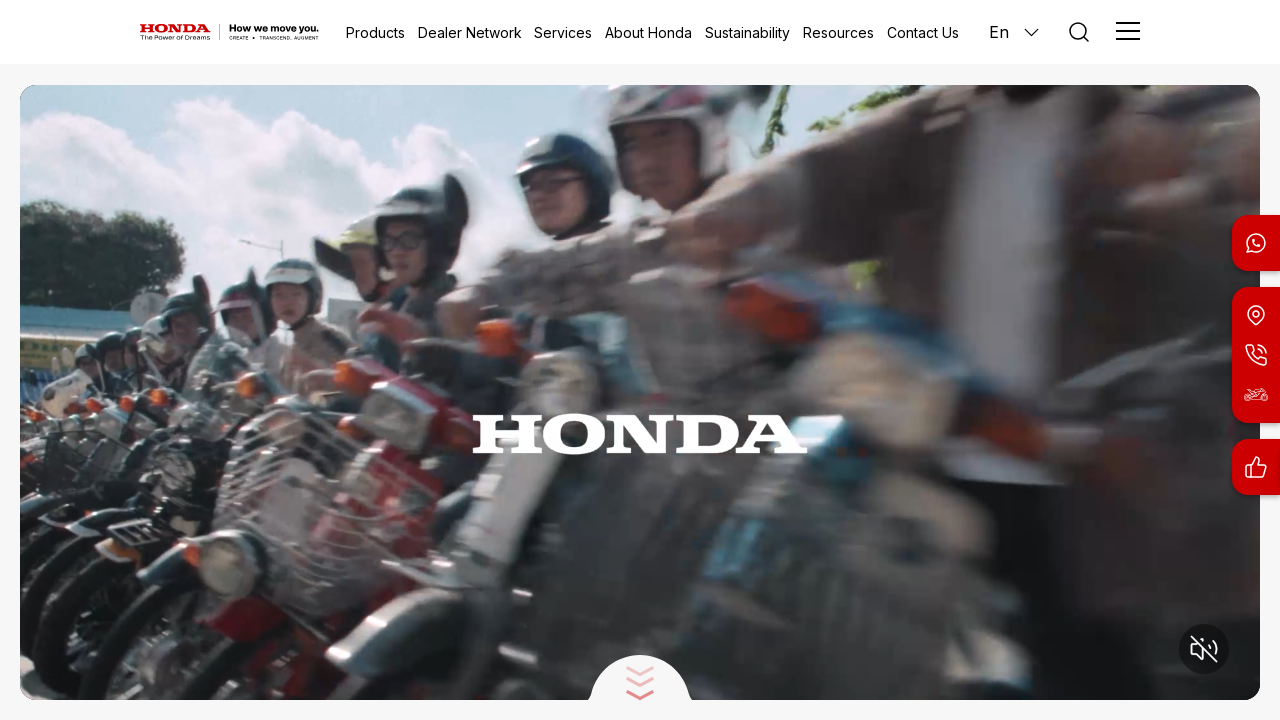

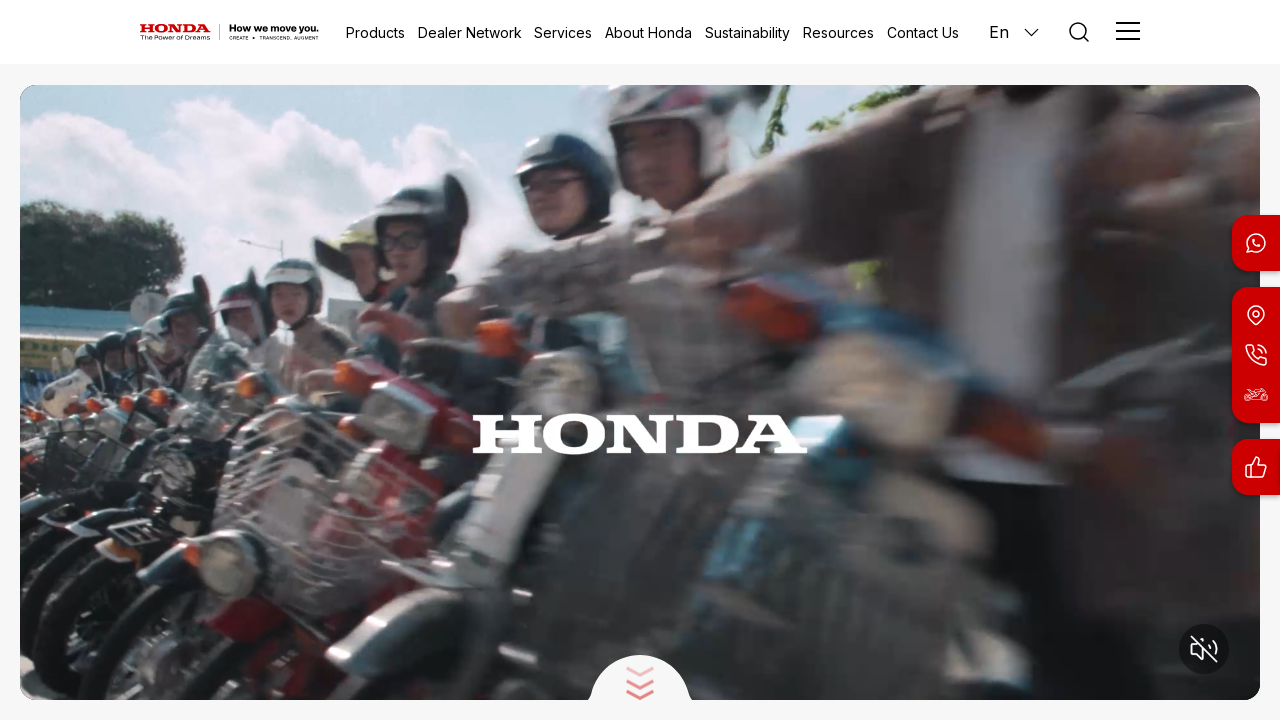